Tests multiple window/tab handling by clicking on links that open new tabs and switching between them

Starting URL: https://www.globalsqa.com/

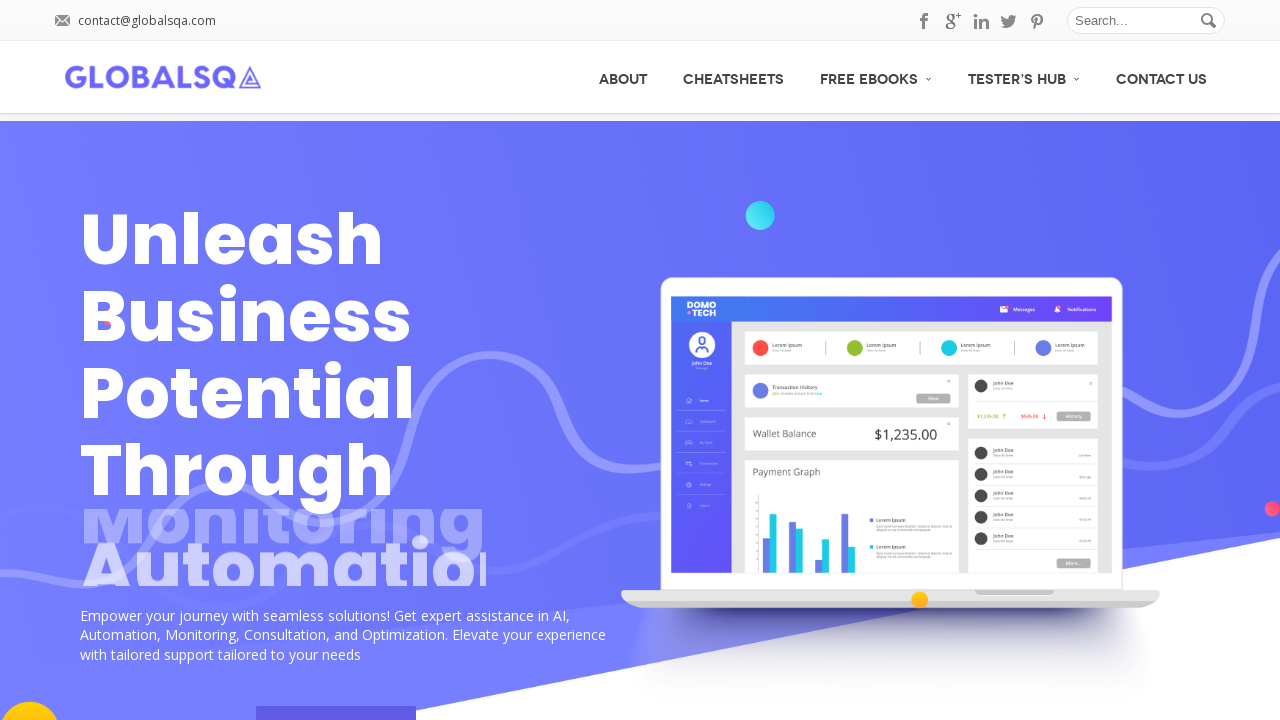

Clicked on CheatSheets menu item at (734, 77) on xpath=//li[@id='menu-item-6898']//a[normalize-space()='CheatSheets']
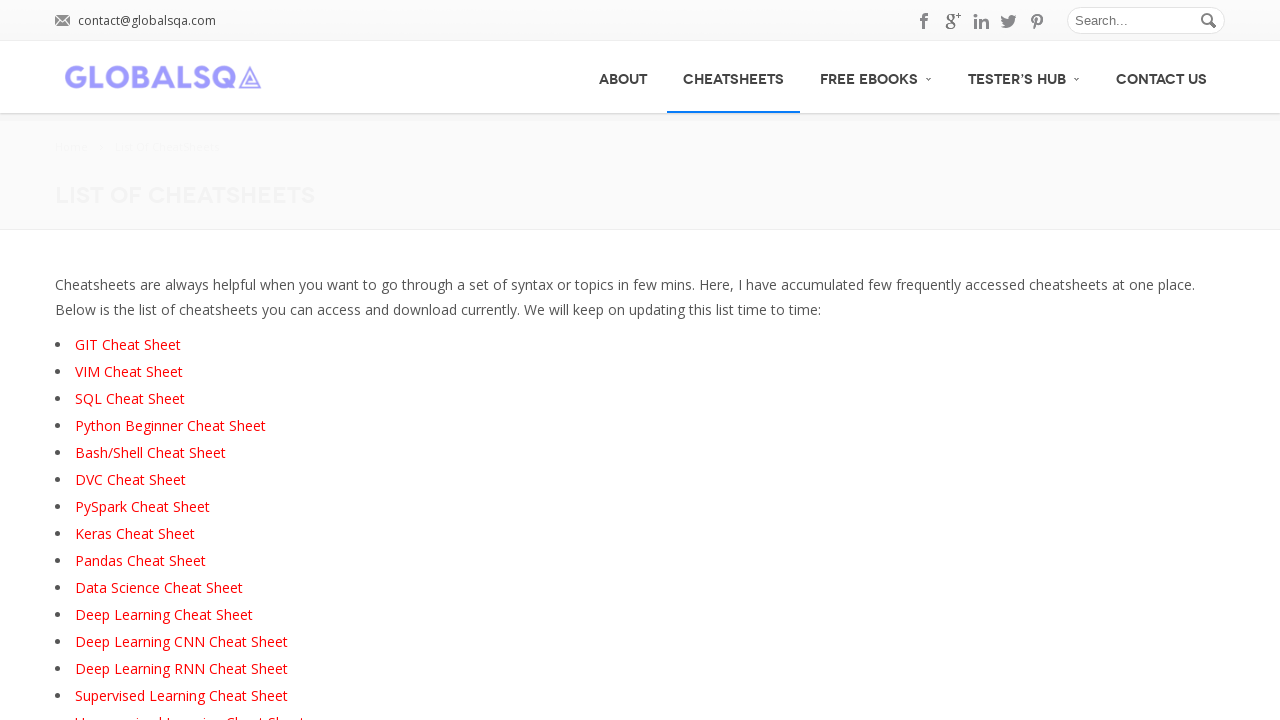

Clicked GIT Cheat Sheet link to open new tab at (128, 344) on xpath=//a[text()='GIT Cheat Sheet']
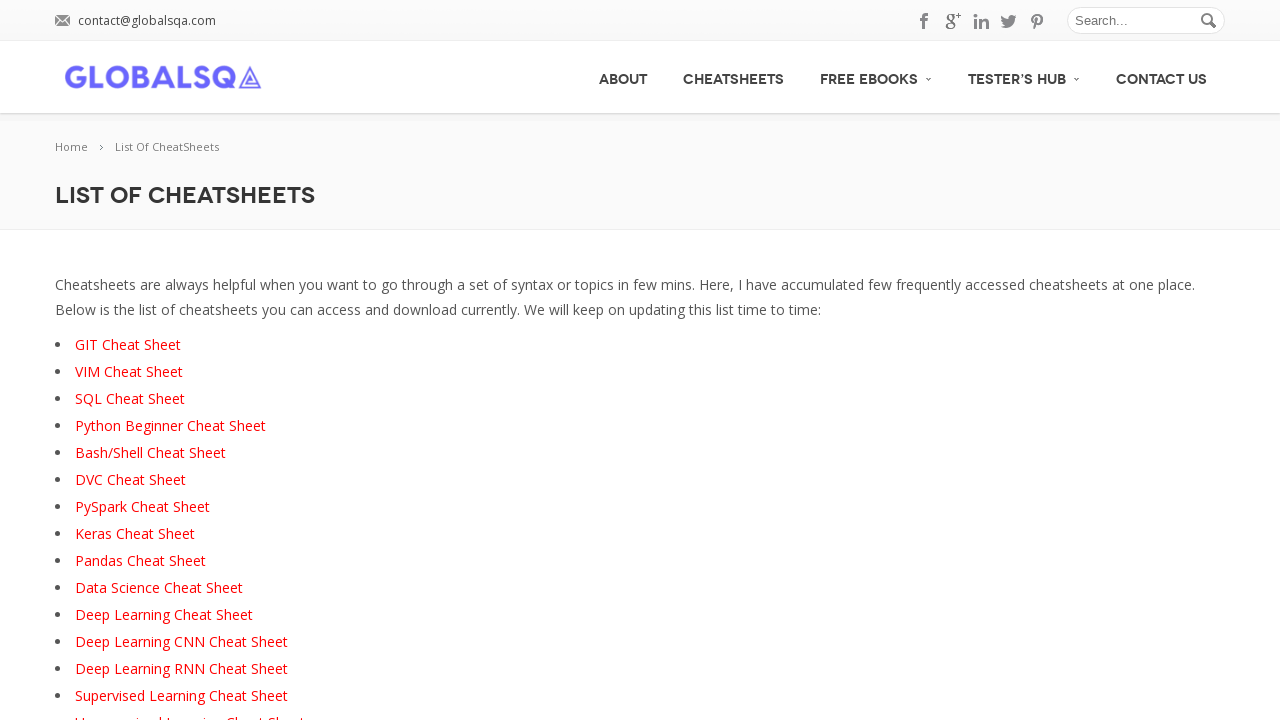

Clicked VIM Cheat Sheet link to open new tab at (129, 372) on xpath=//a[text()='VIM Cheat Sheet']
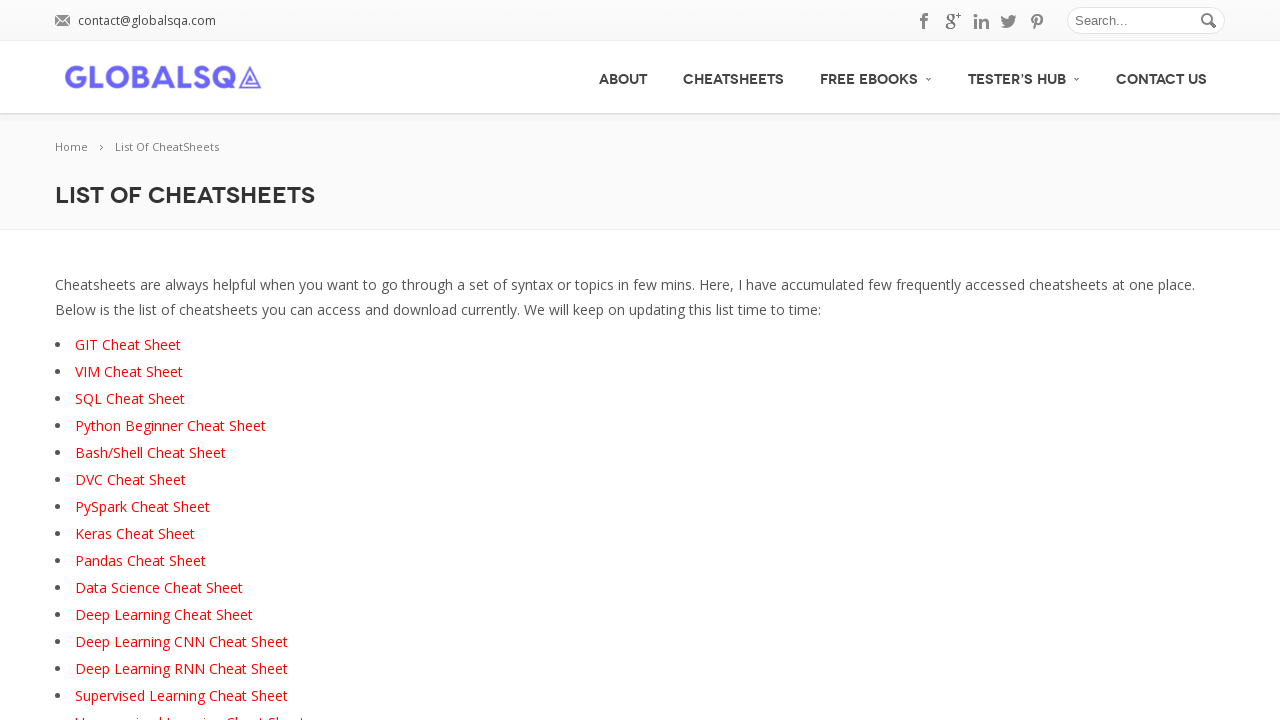

Clicked SQL Cheat Sheet link to open new tab at (130, 398) on xpath=//a[text()='SQL Cheat Sheet']
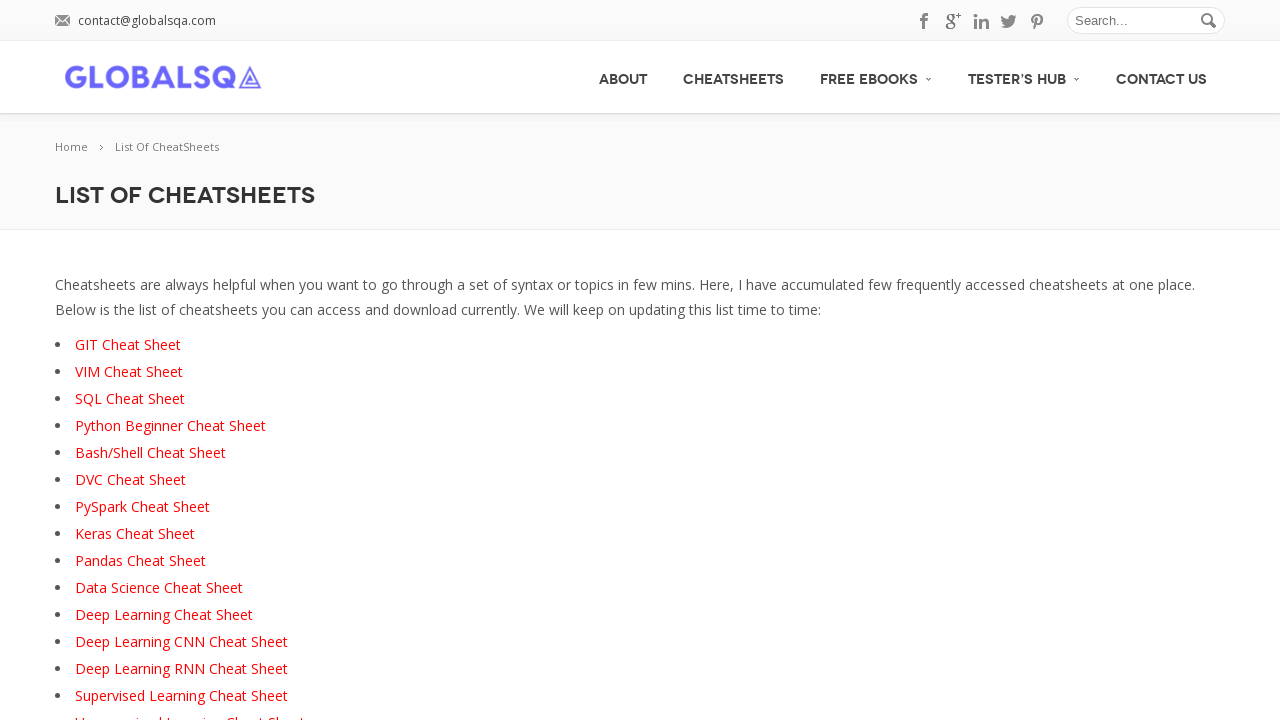

Clicked Python Beginner Cheat Sheet link to open new tab at (170, 426) on xpath=//a[text()='Python Beginner Cheat Sheet']
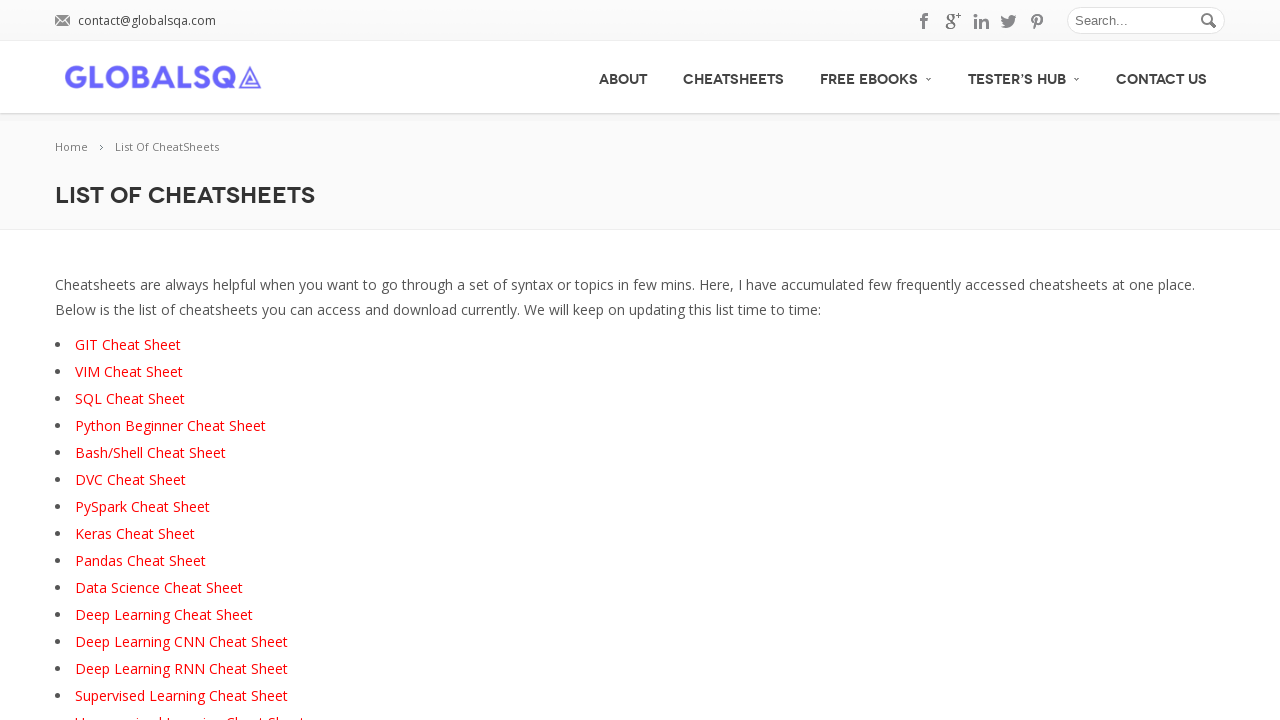

Waited for GIT cheatsheet page to load
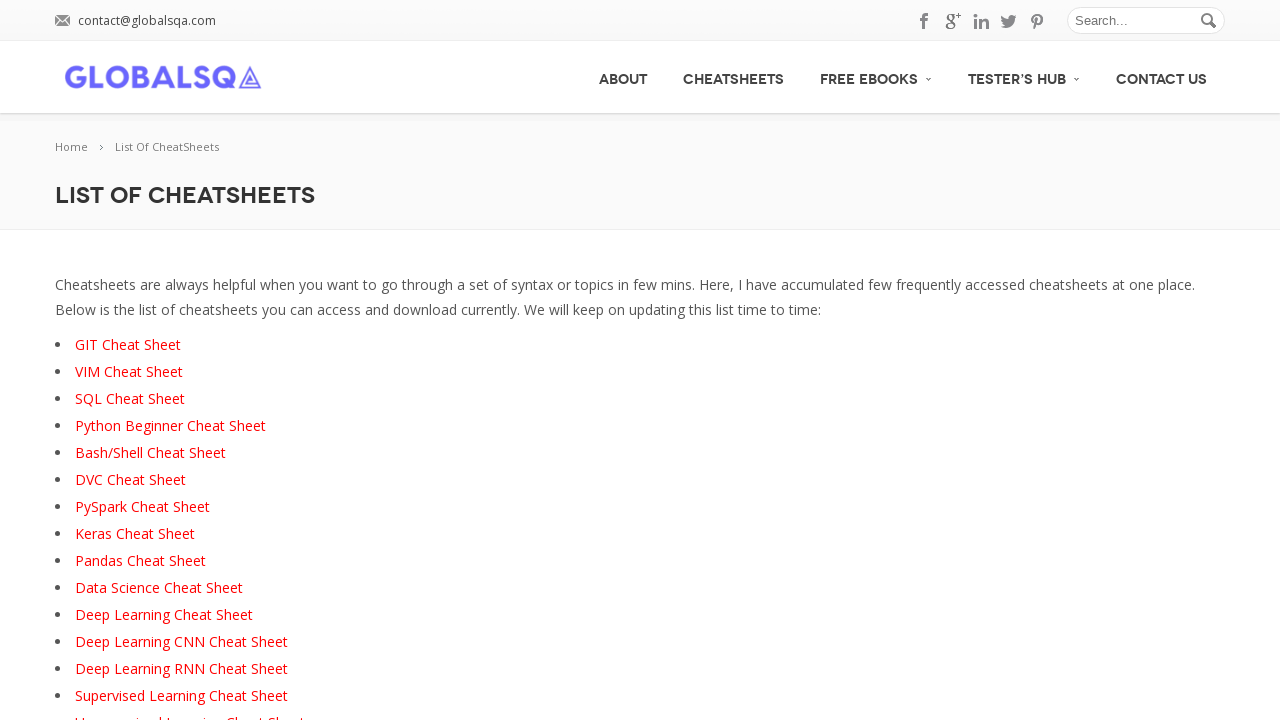

Verified GIT CheatSheet download button is present
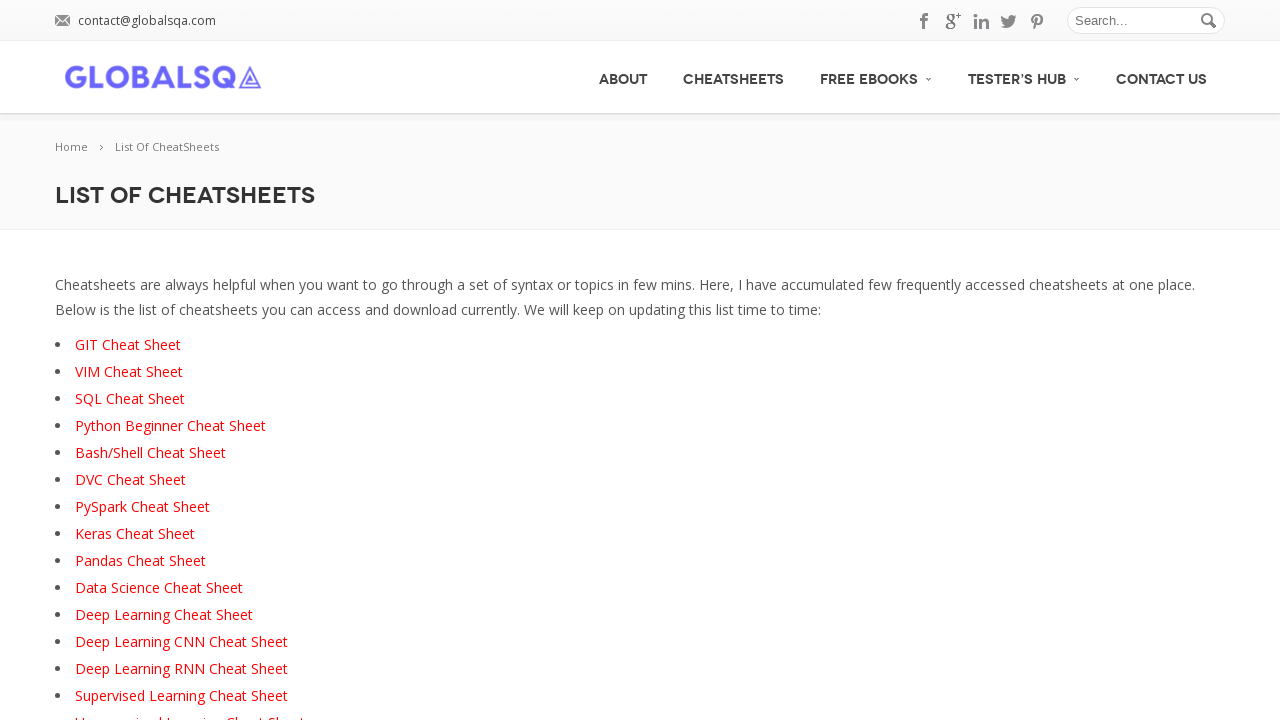

Brought main page to front
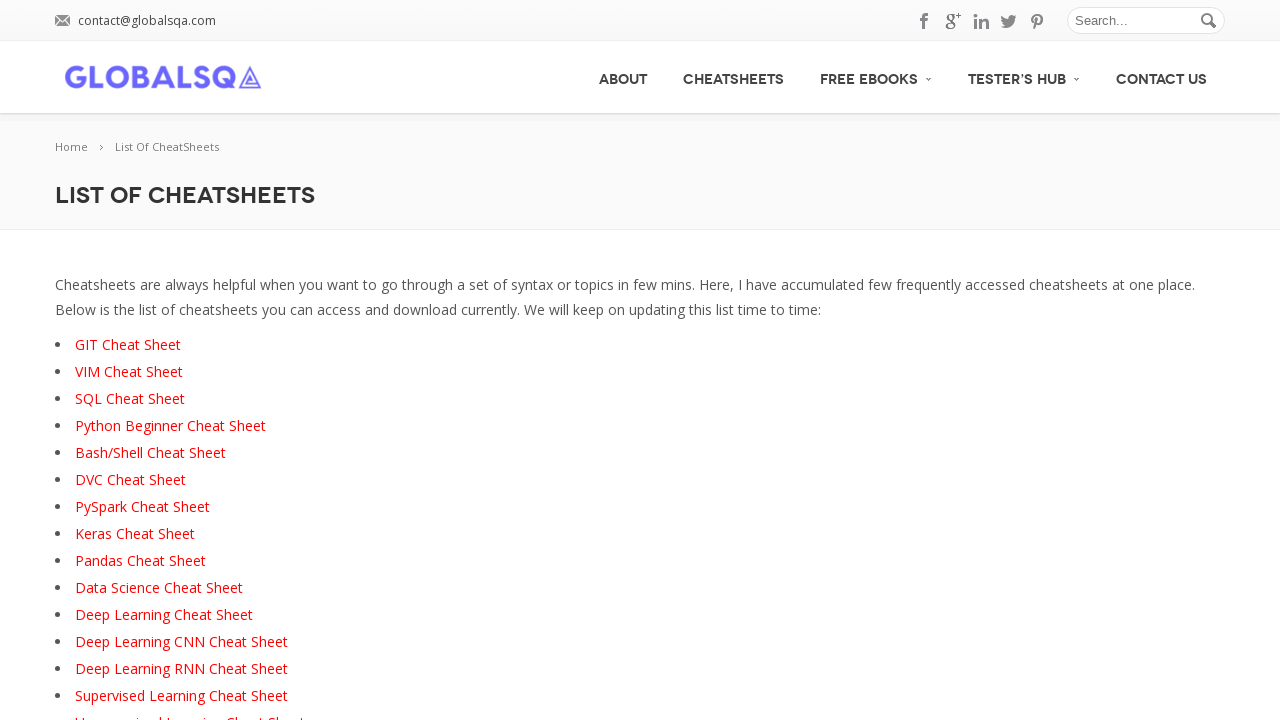

Clicked VIM Cheat Sheet link again on main page at (129, 372) on xpath=//a[normalize-space()='VIM Cheat Sheet']
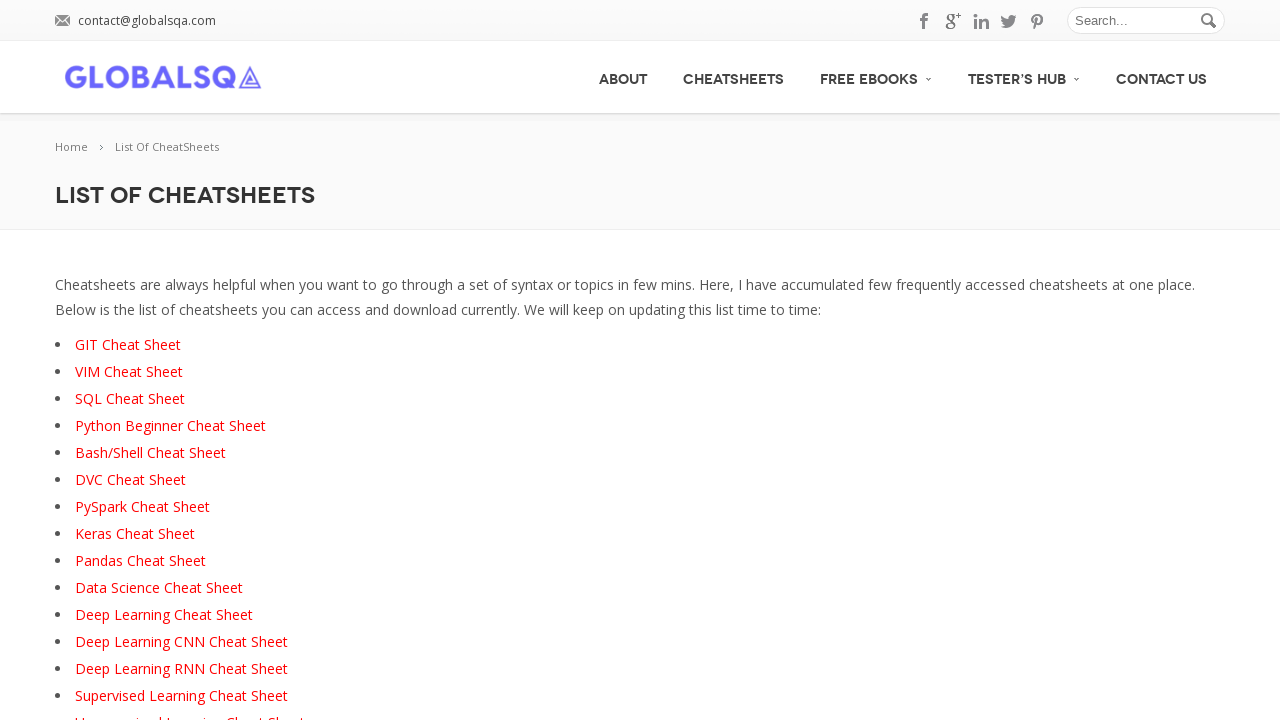

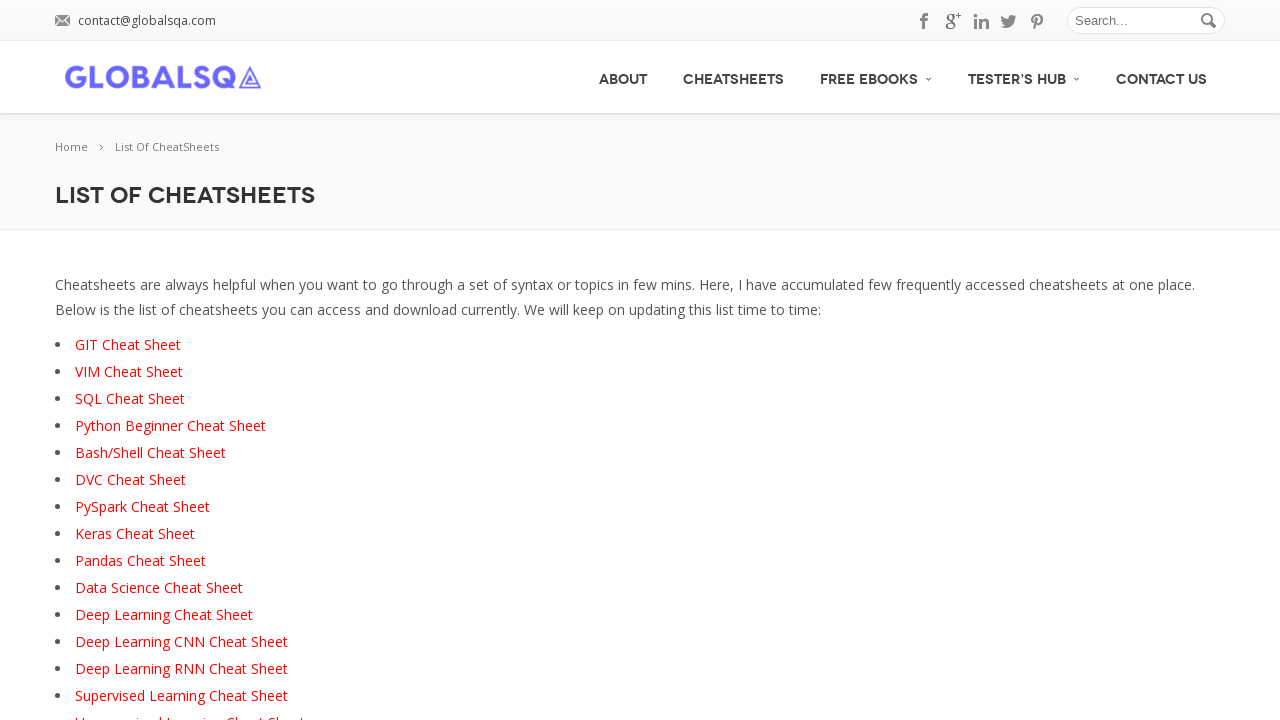